Tests that edits are saved when the input loses focus (blur event)

Starting URL: https://demo.playwright.dev/todomvc

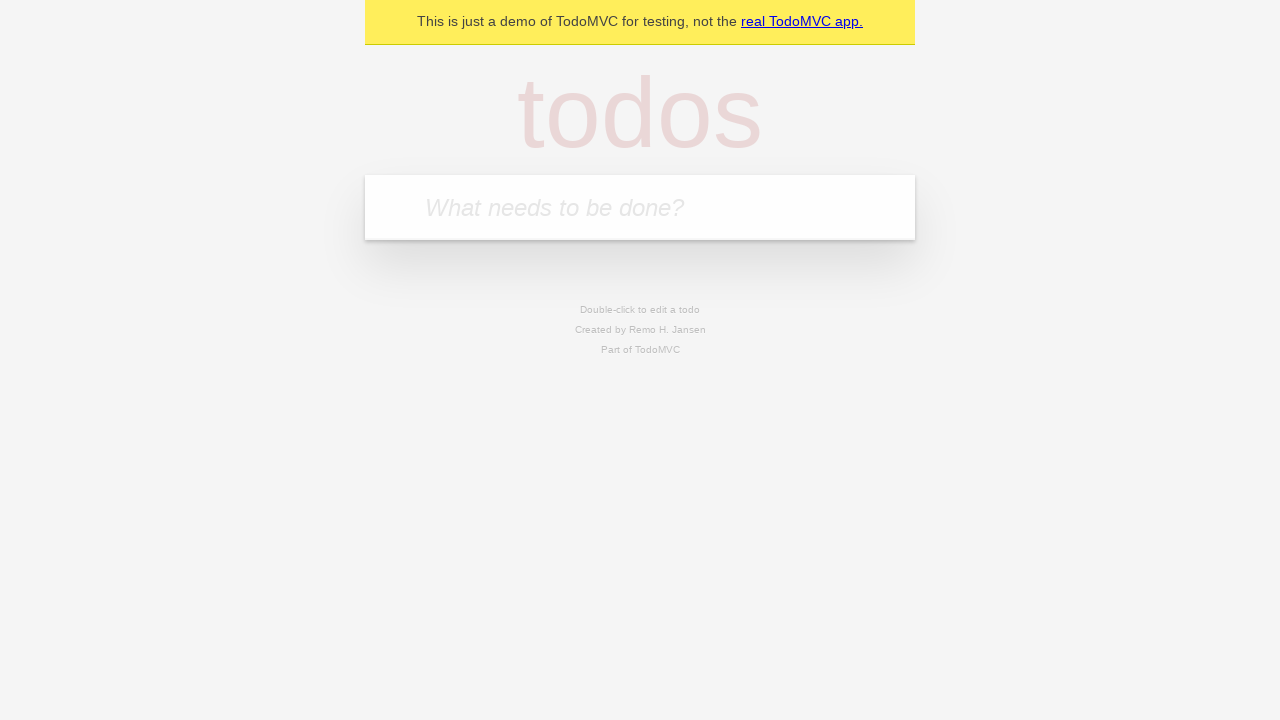

Filled new todo input with 'buy some cheese' on internal:attr=[placeholder="What needs to be done?"i]
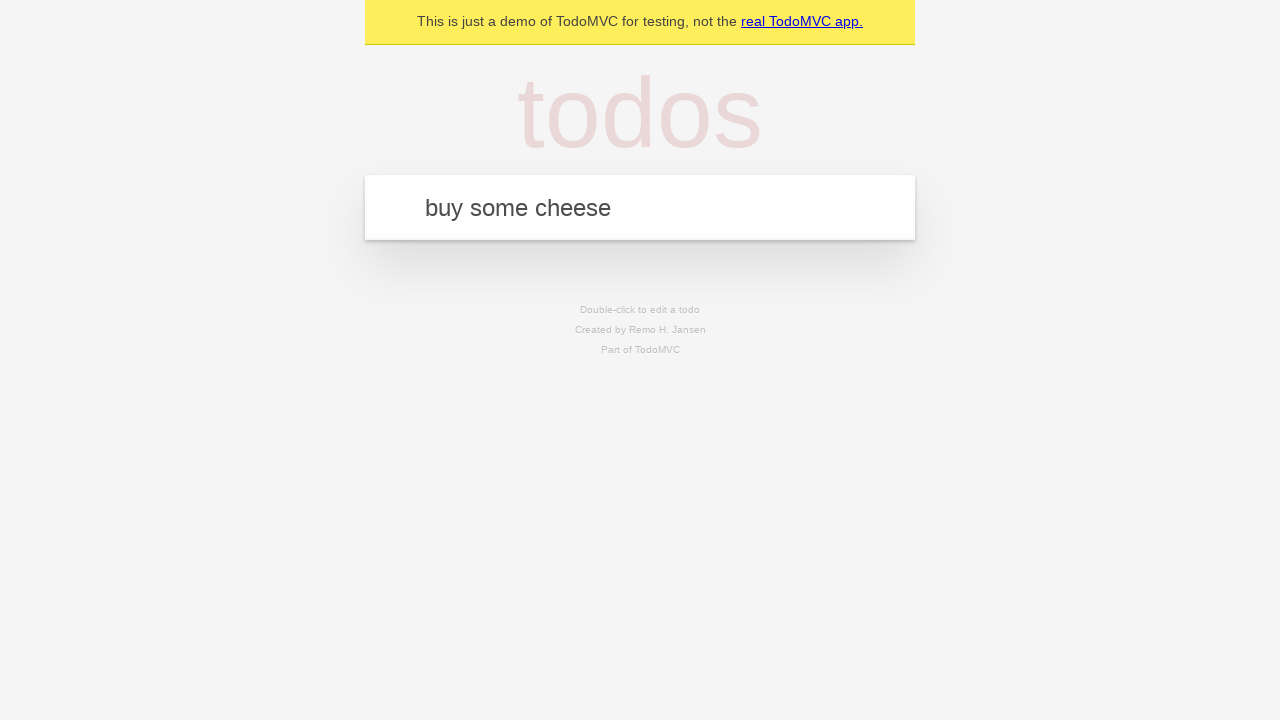

Pressed Enter to create todo 'buy some cheese' on internal:attr=[placeholder="What needs to be done?"i]
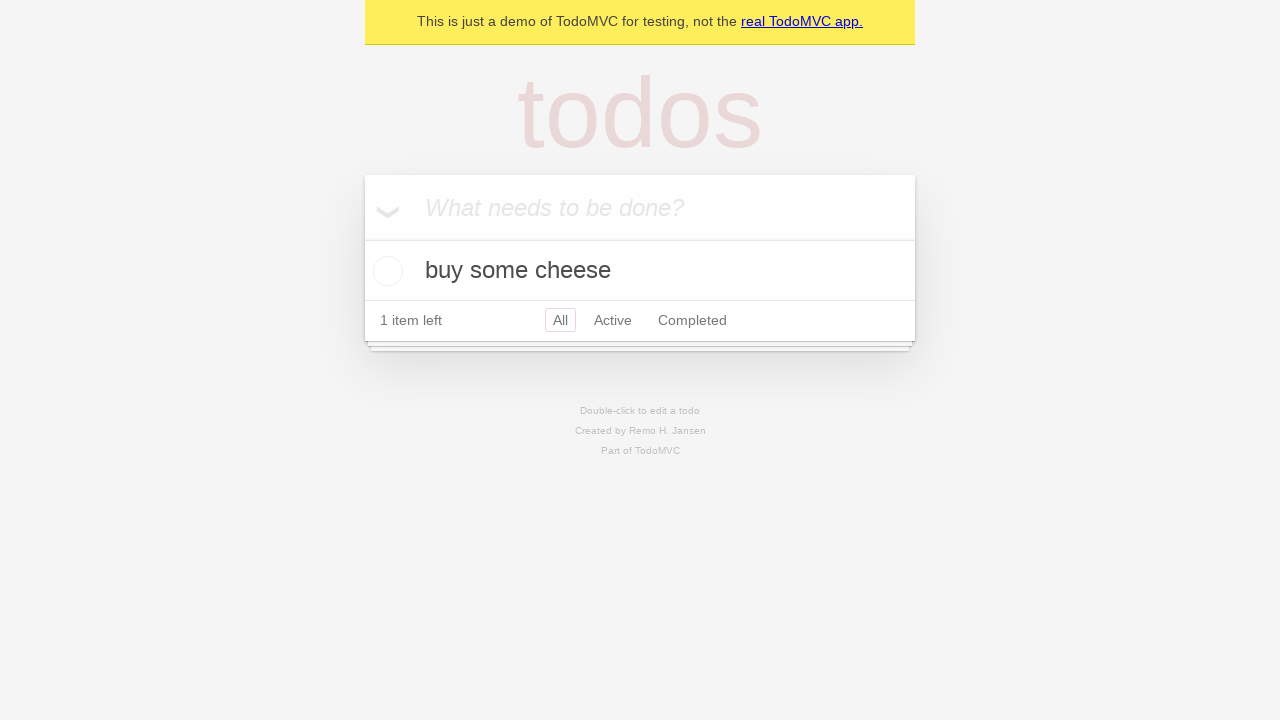

Filled new todo input with 'feed the cat' on internal:attr=[placeholder="What needs to be done?"i]
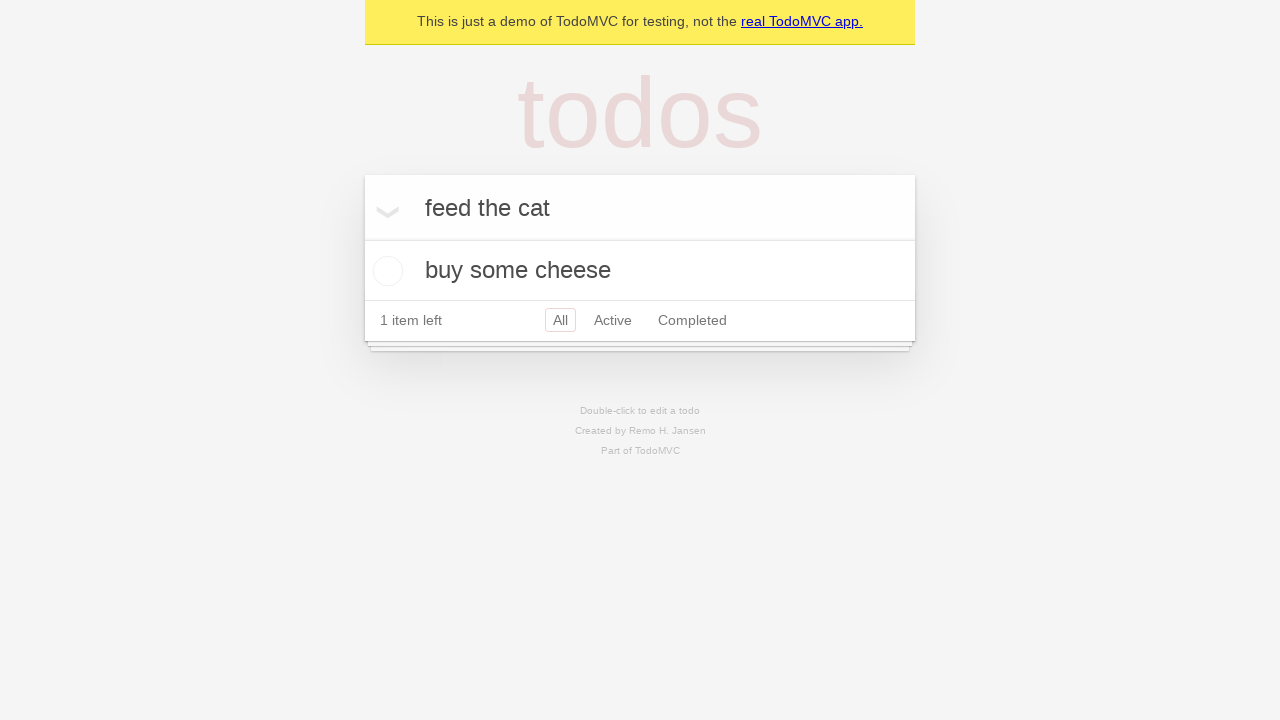

Pressed Enter to create todo 'feed the cat' on internal:attr=[placeholder="What needs to be done?"i]
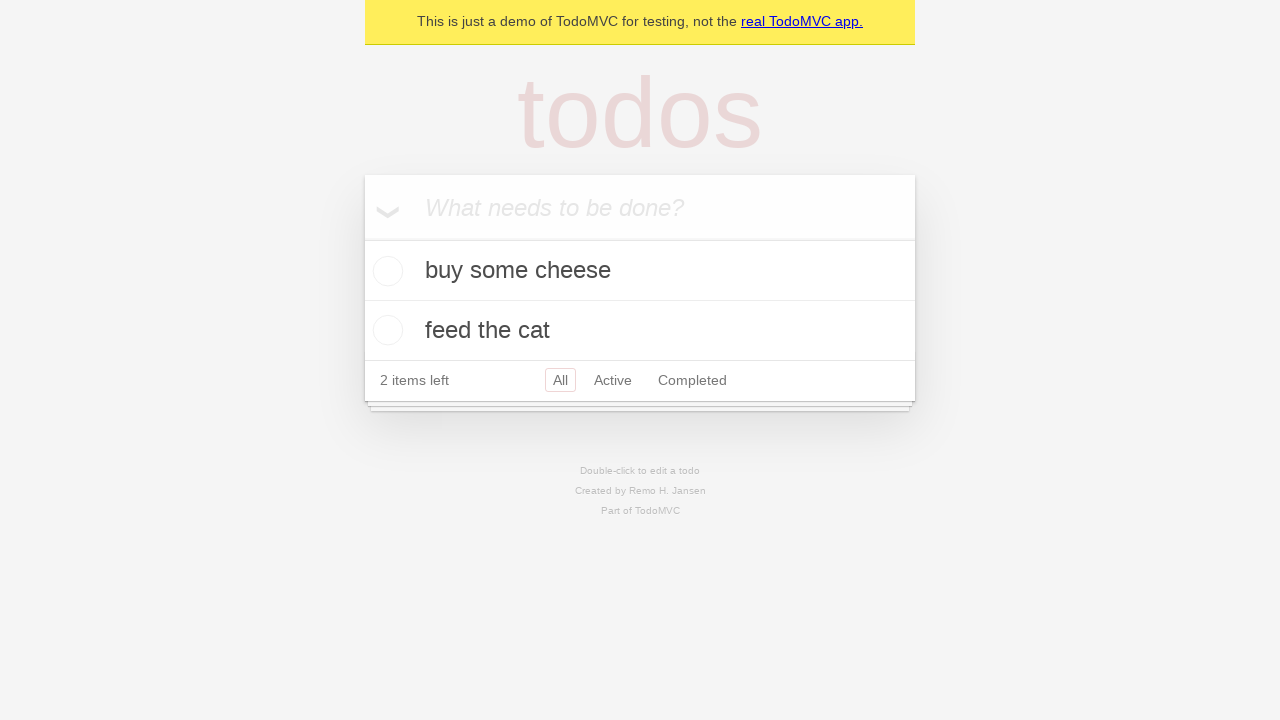

Filled new todo input with 'book a doctors appointment' on internal:attr=[placeholder="What needs to be done?"i]
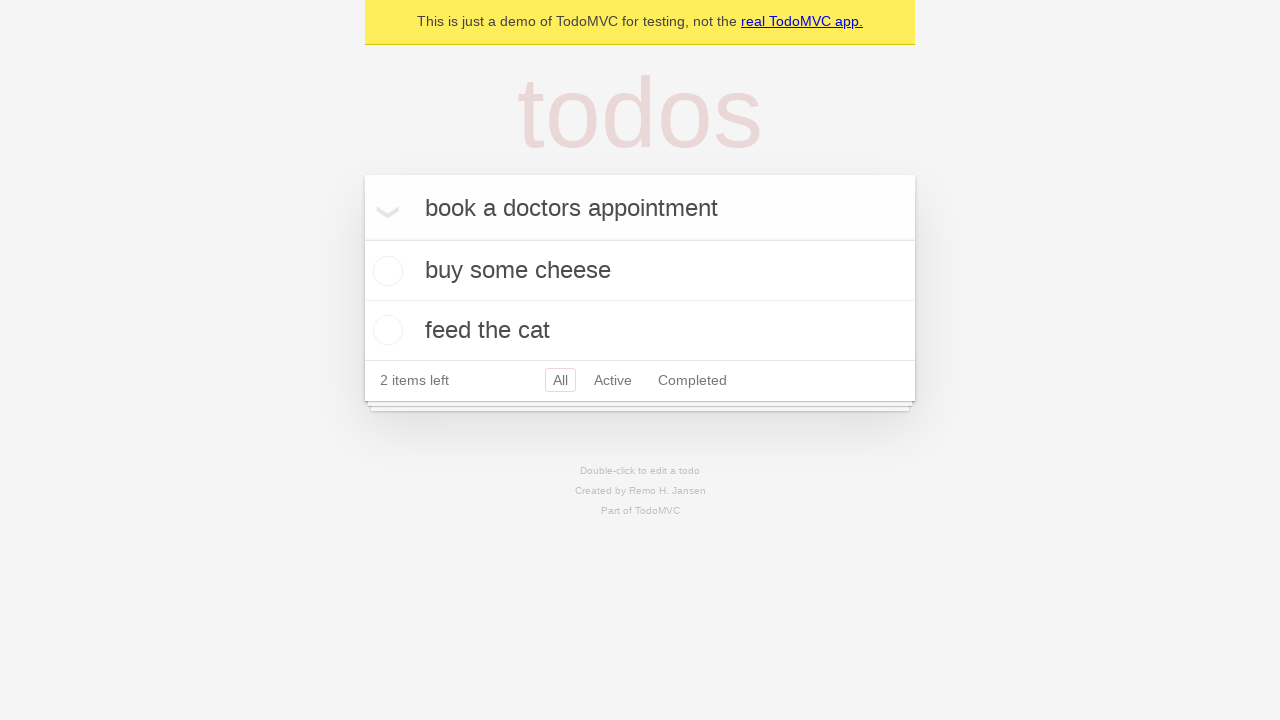

Pressed Enter to create todo 'book a doctors appointment' on internal:attr=[placeholder="What needs to be done?"i]
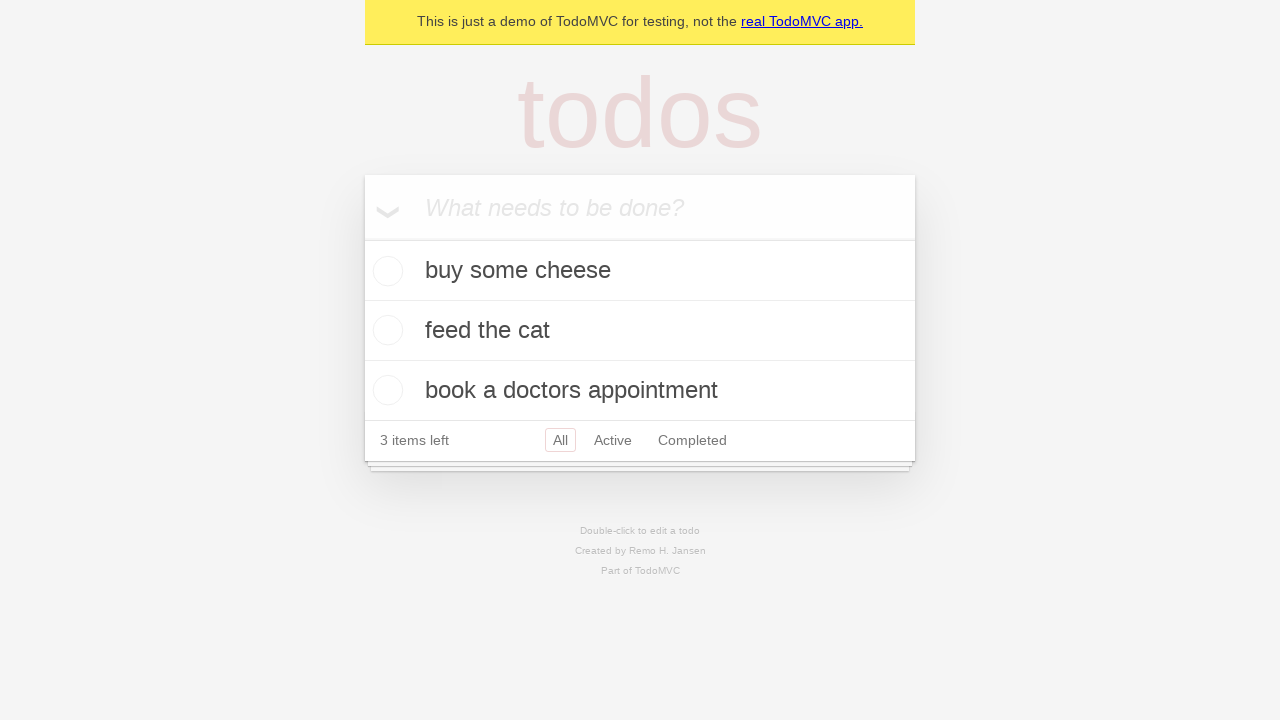

Double-clicked second todo item to enter edit mode at (640, 331) on internal:testid=[data-testid="todo-item"s] >> nth=1
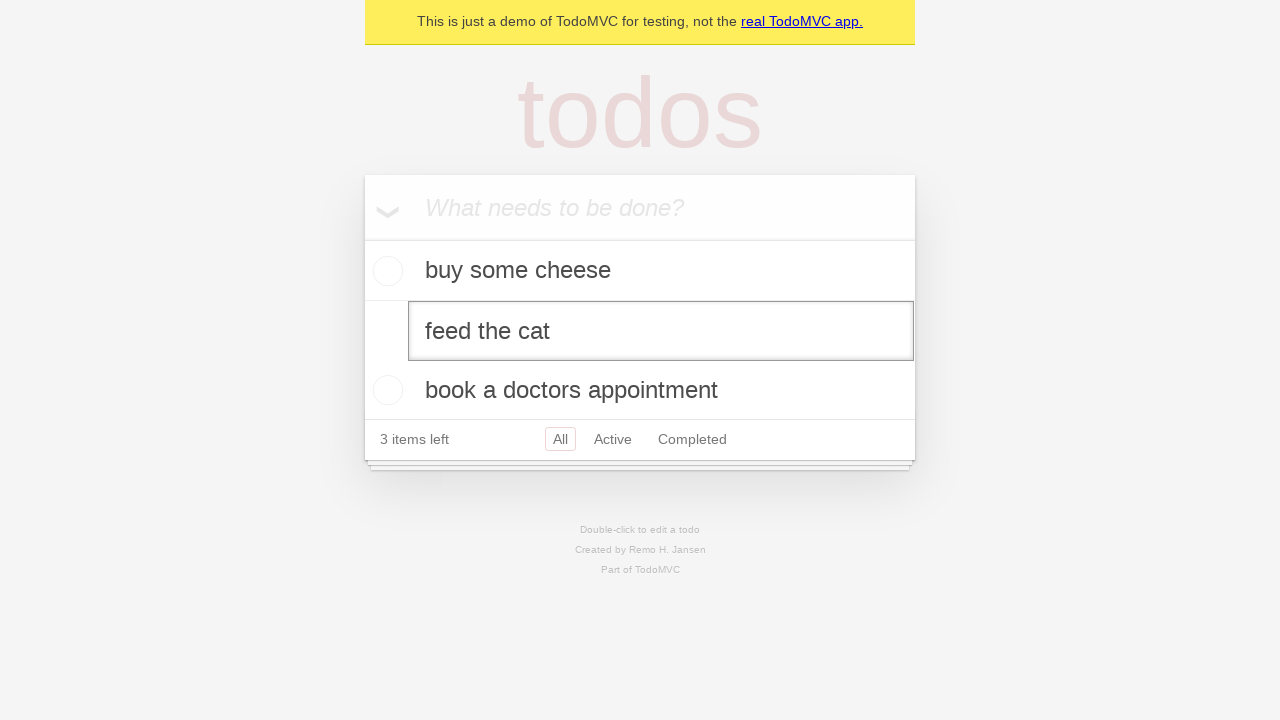

Filled edit textbox with 'buy some sausages' on internal:testid=[data-testid="todo-item"s] >> nth=1 >> internal:role=textbox[nam
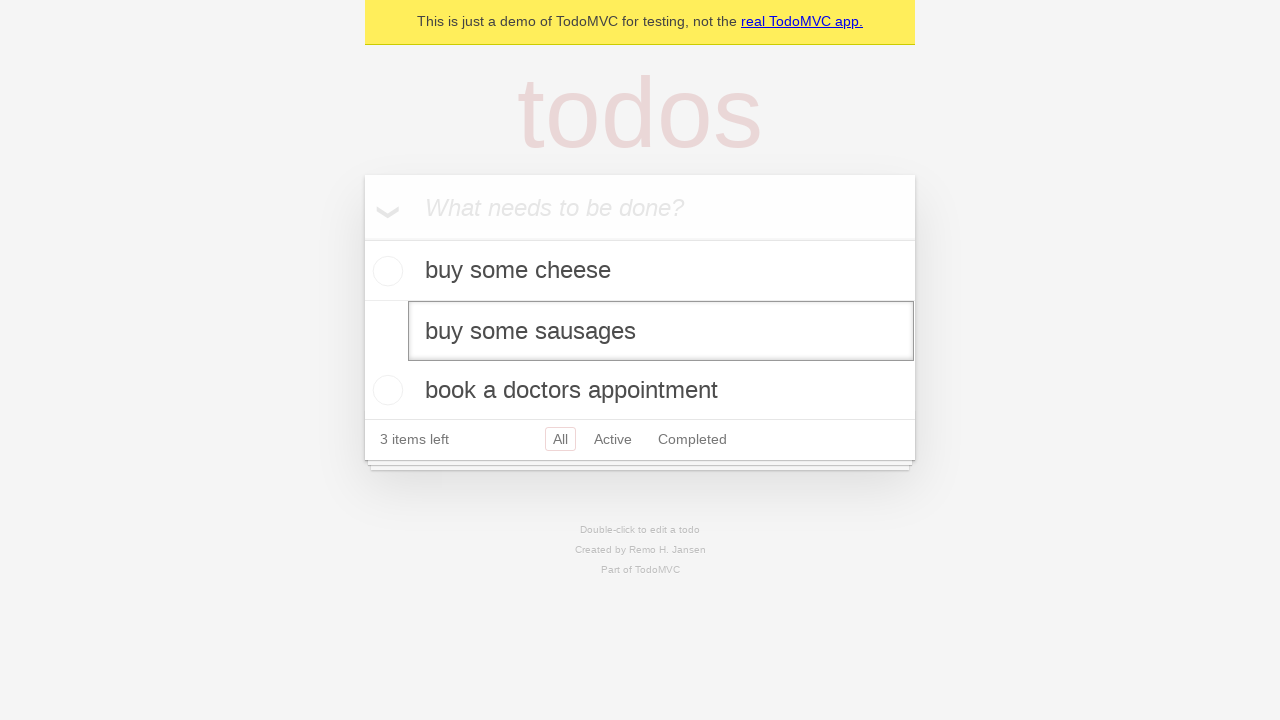

Dispatched blur event to save todo edit
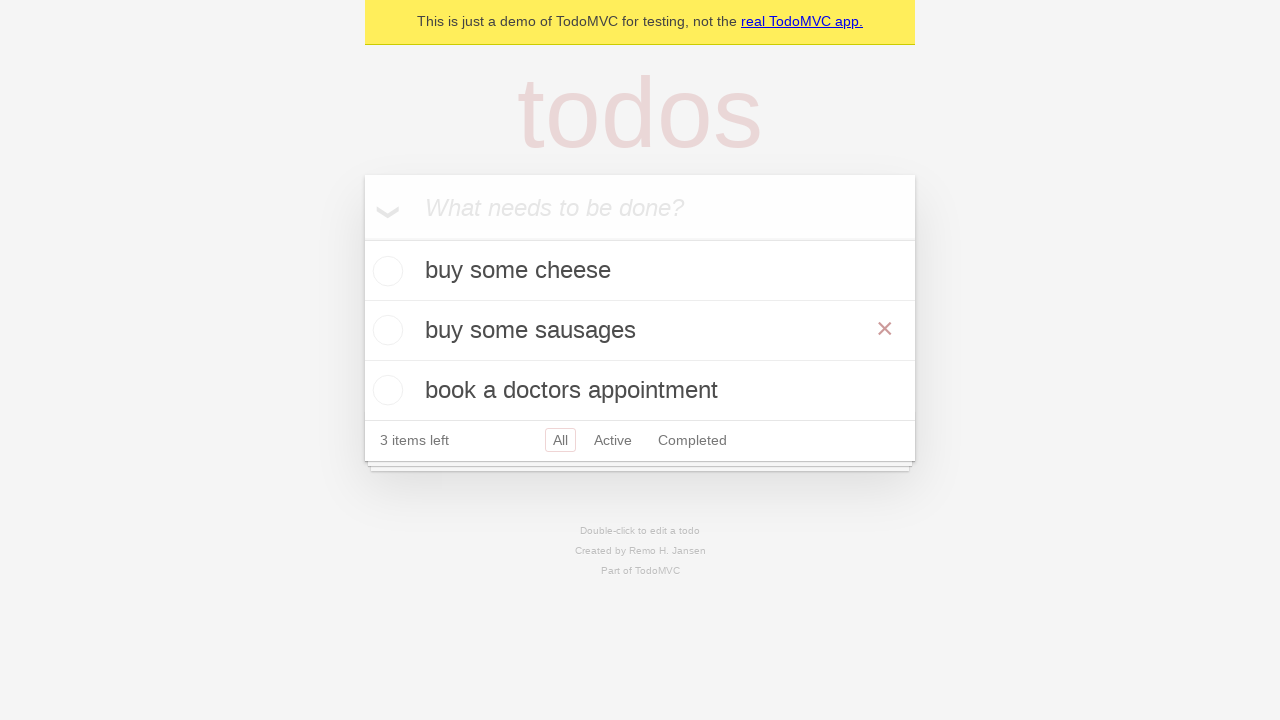

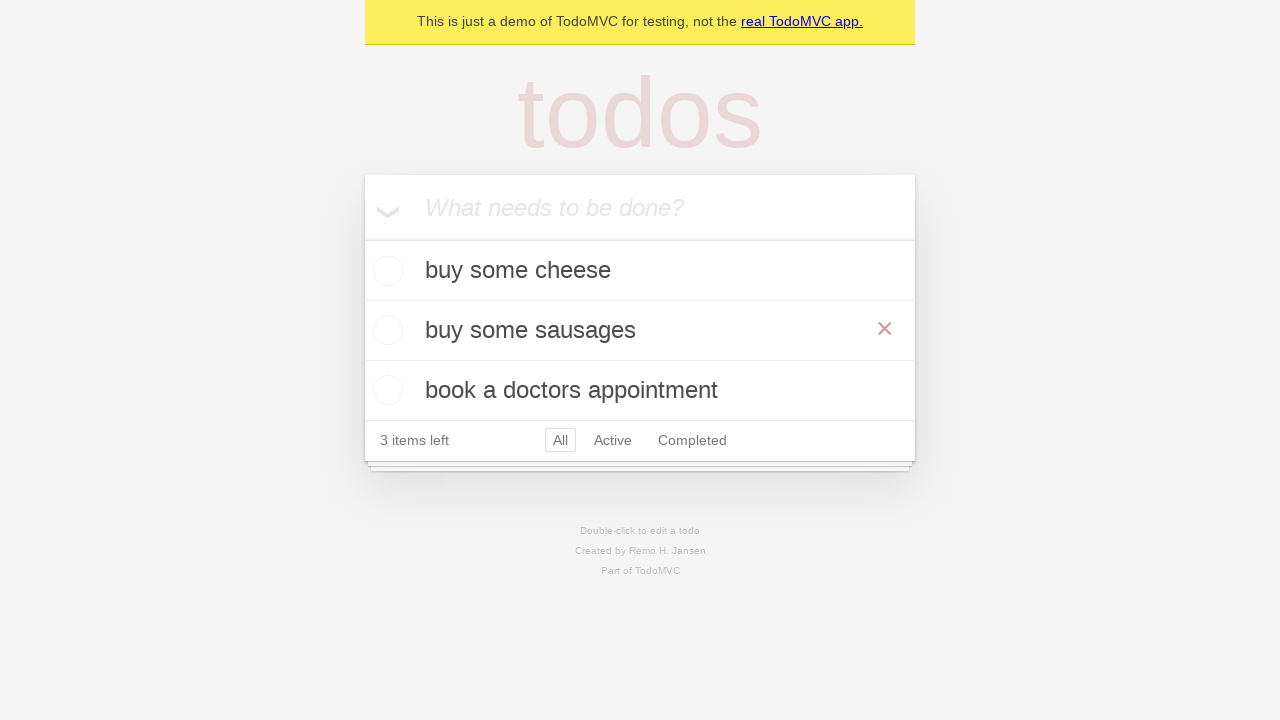